Navigates to the Mayo Clinic Spanish diseases index page and verifies that disease listings are displayed for a specific letter of the alphabet.

Starting URL: https://www.mayoclinic.org/es/diseases-conditions/index?letter=A

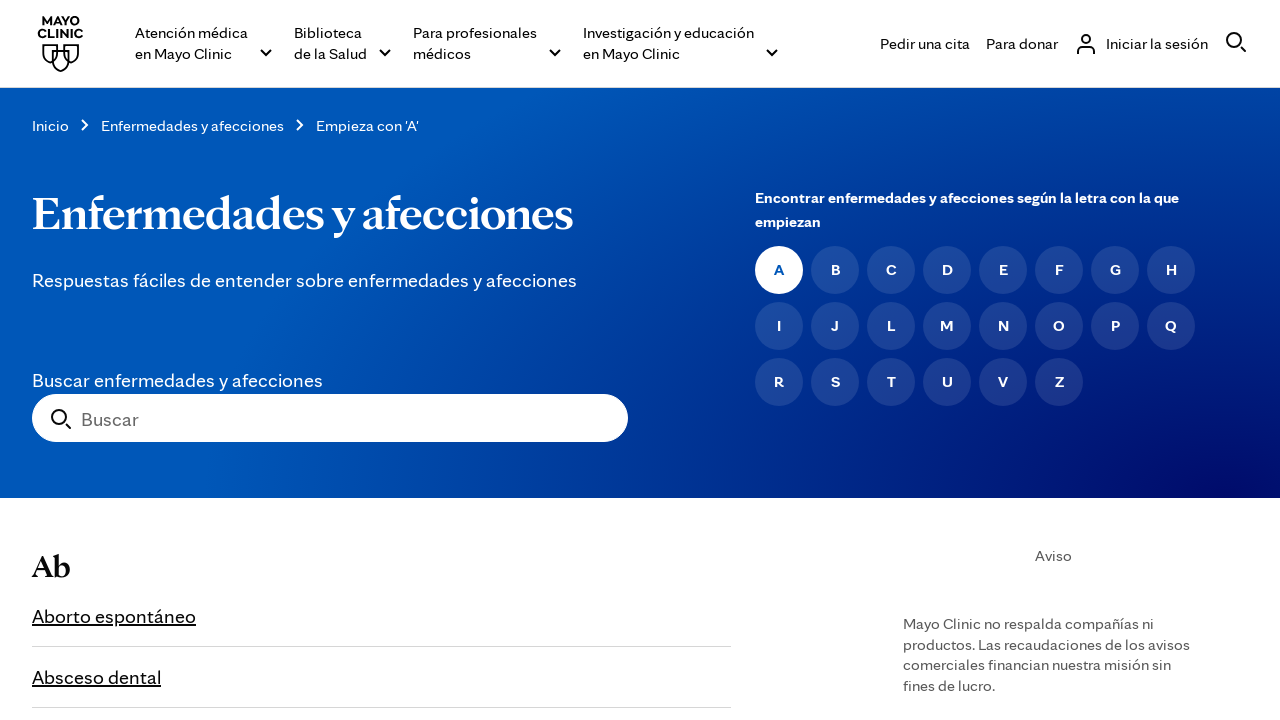

Waited for disease listing links to load on Mayo Clinic Spanish diseases index page for letter A
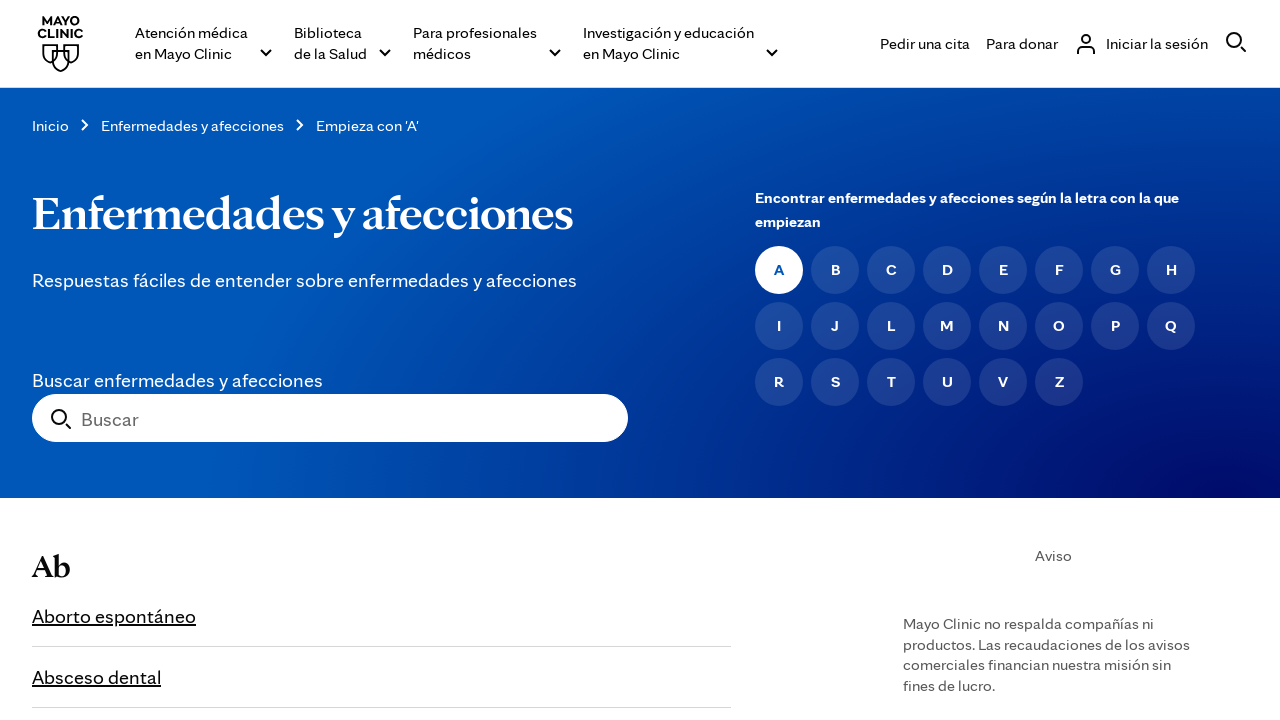

Verified that disease links are present for letter A - found 110 disease listings
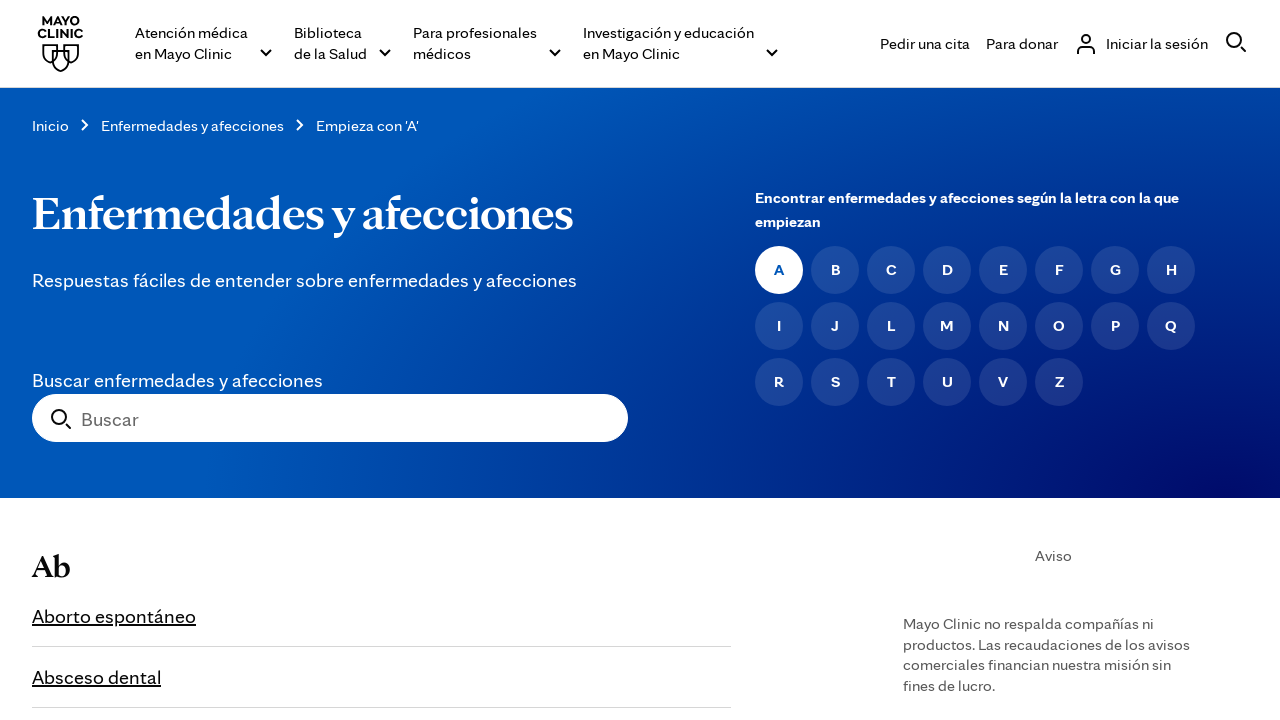

Navigated to Mayo Clinic Spanish diseases index page for letter B
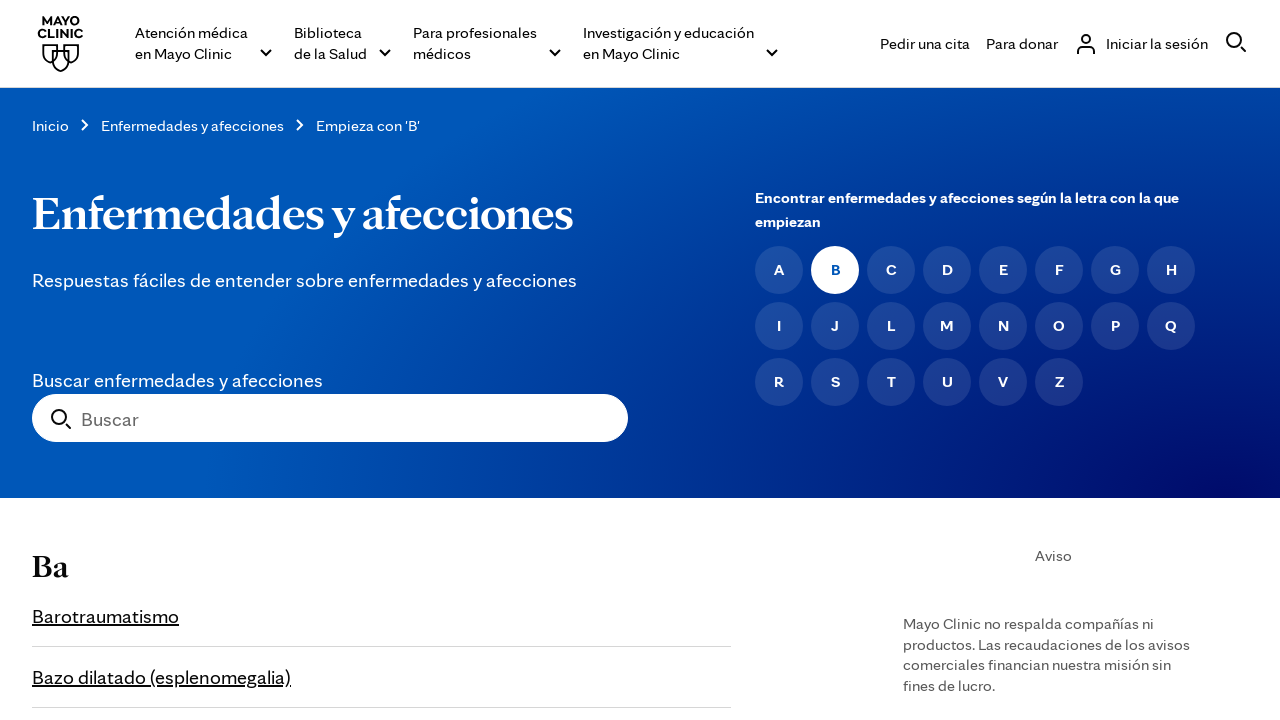

Waited for disease listing links to load for letter B
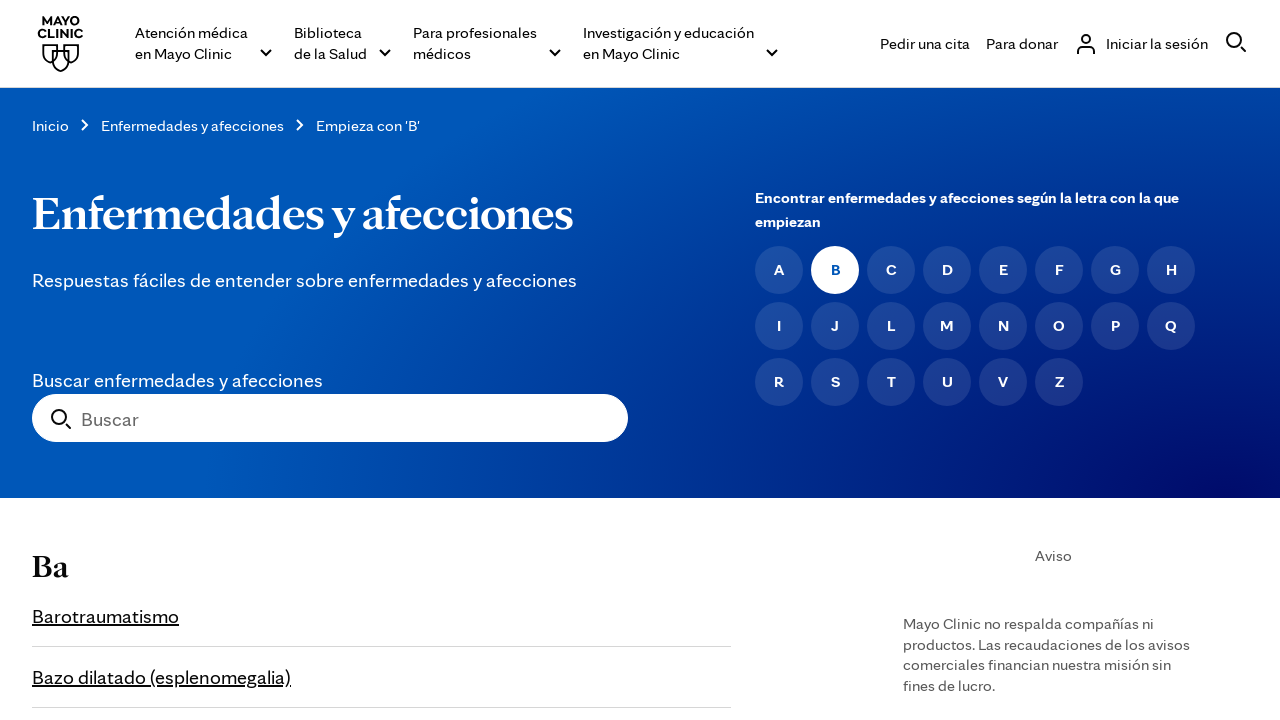

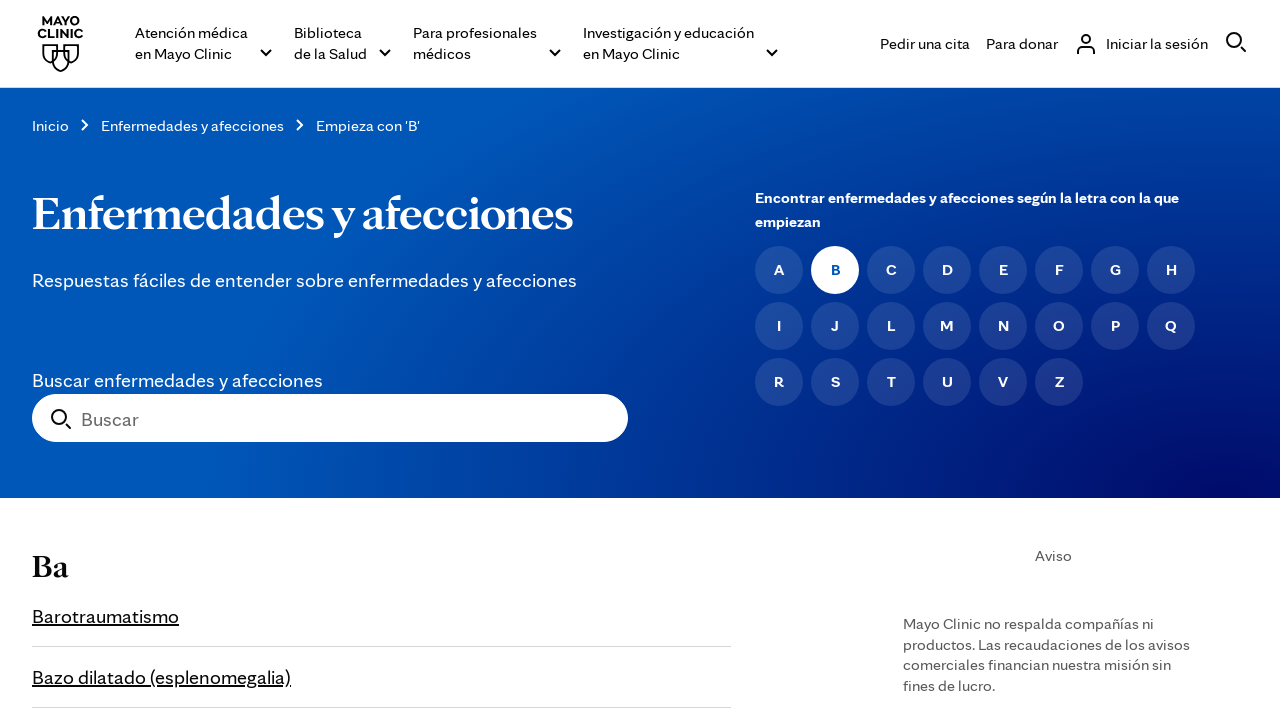